Tests page scrolling functionality by navigating to BrowserStack homepage and scrolling down 2000 pixels

Starting URL: https://www.browserstack.com/

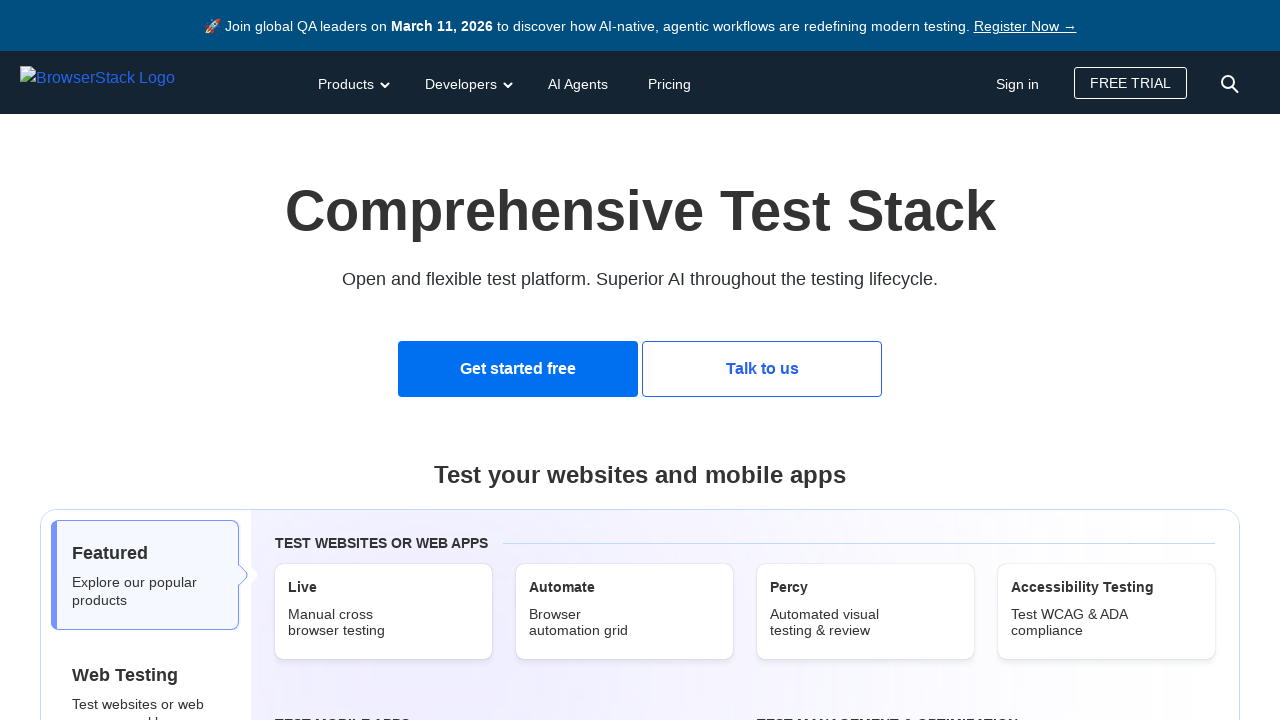

Navigated to BrowserStack homepage
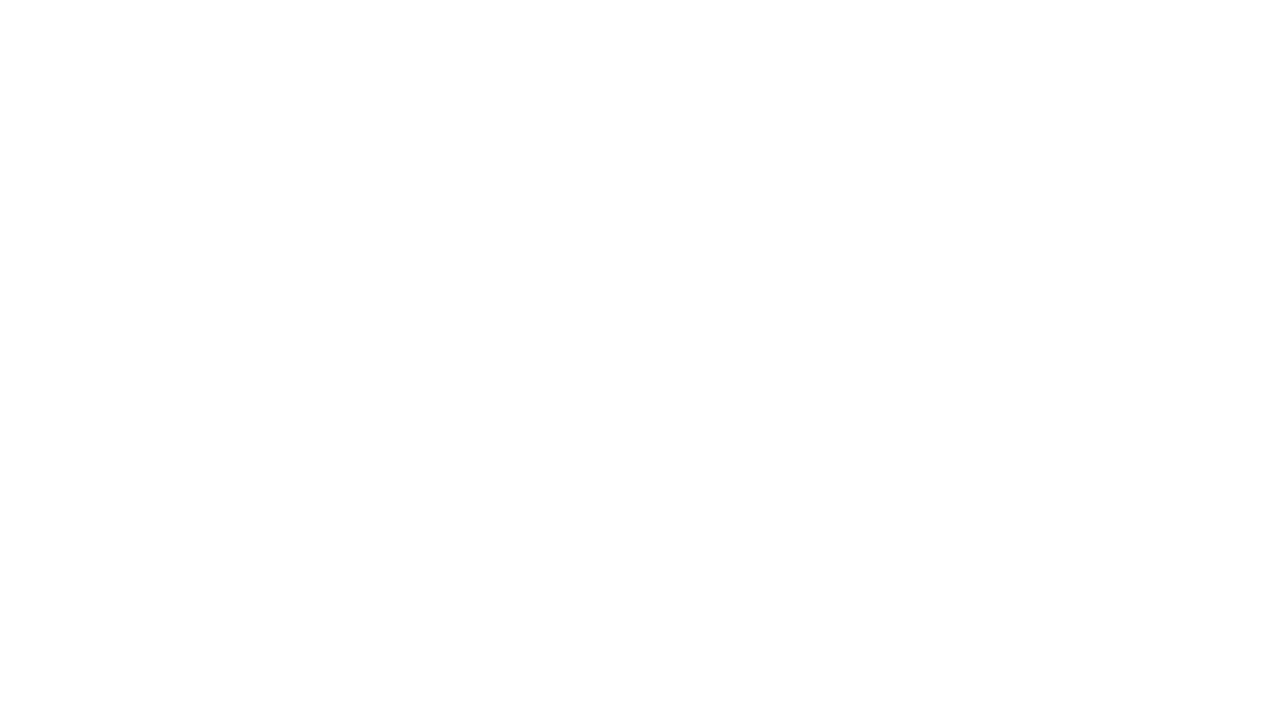

Scrolled down 2000 pixels on the page
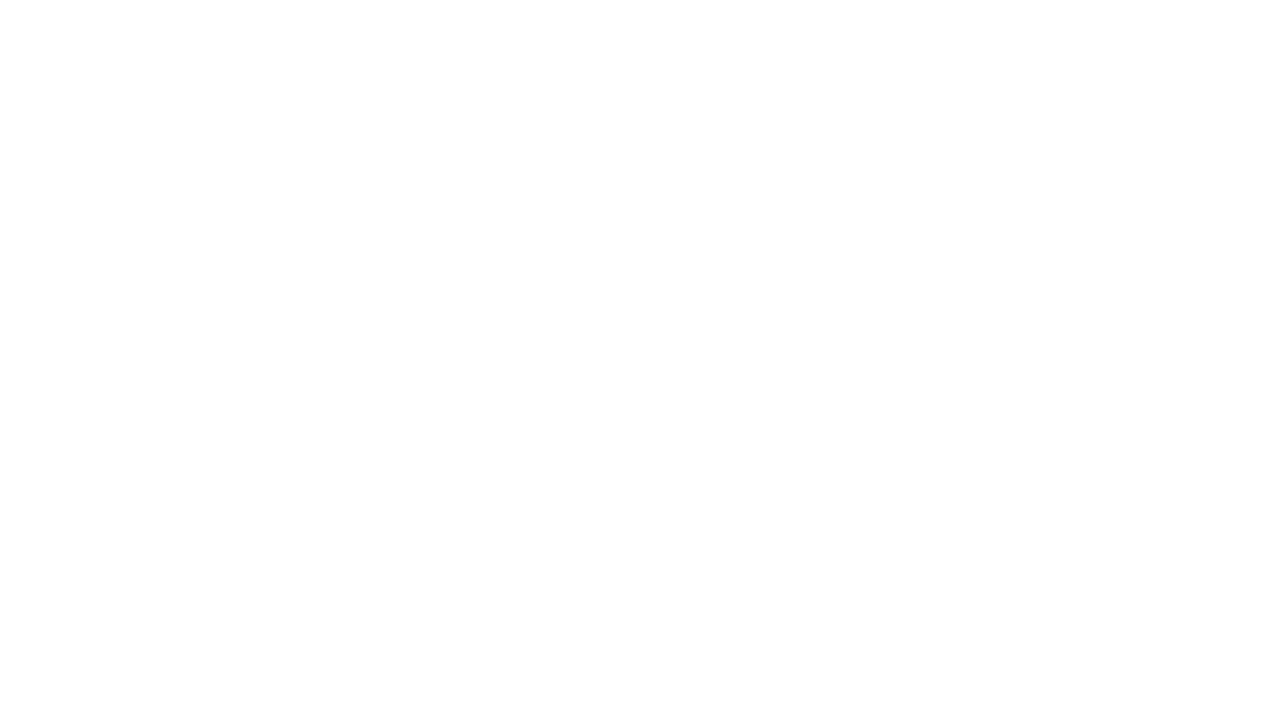

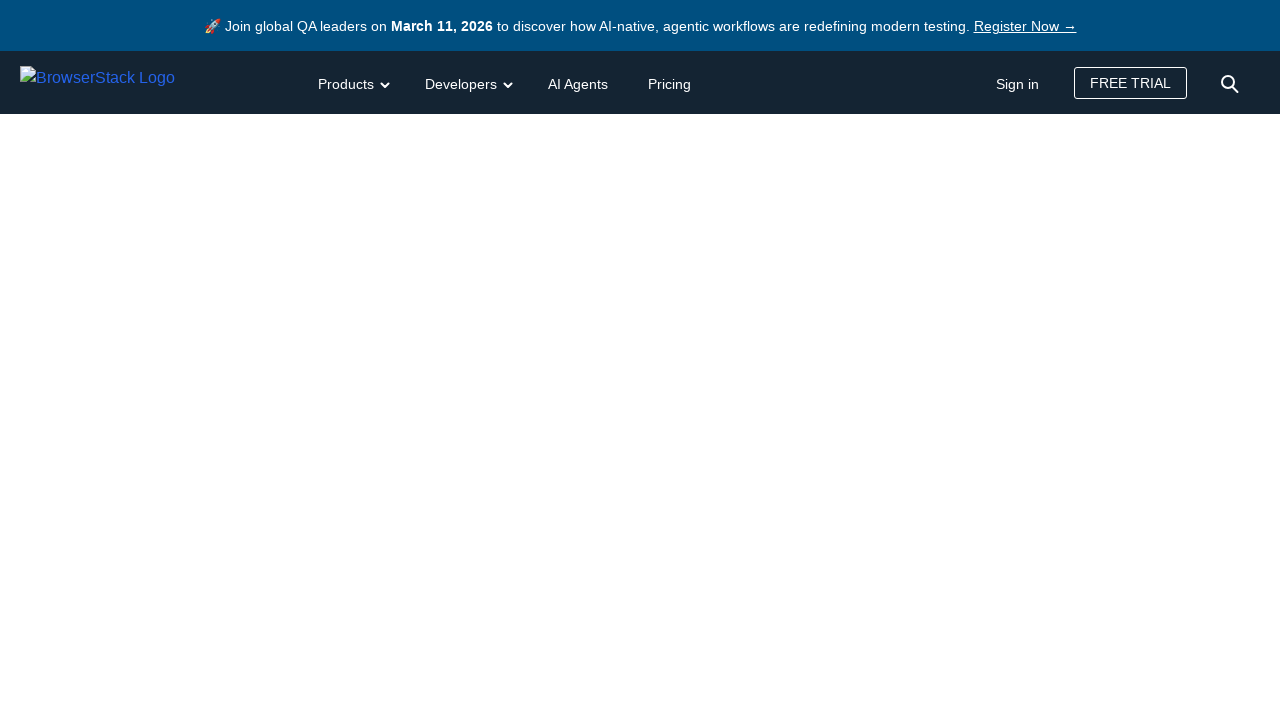